Tests window handling functionality by clicking on links to open new tabbed and separate windows

Starting URL: http://demo.automationtesting.in/Windows.html

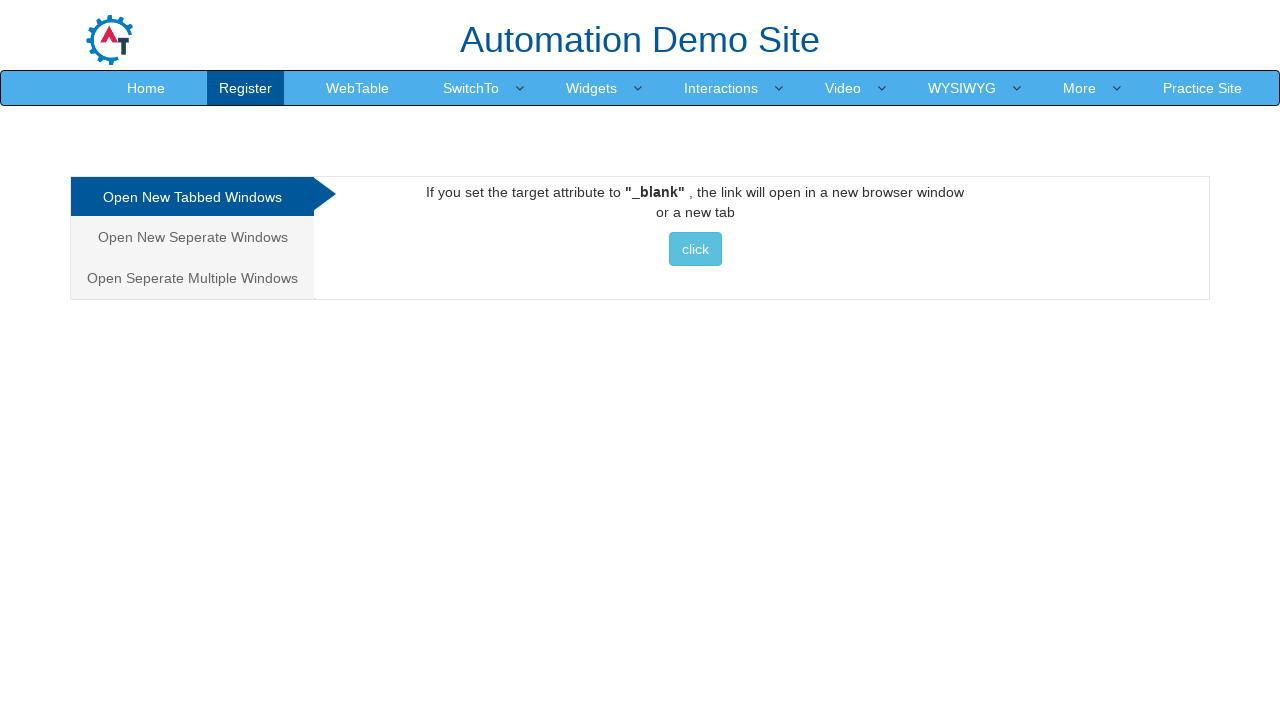

Waited for 'Open New Tabbed Windows' link to load
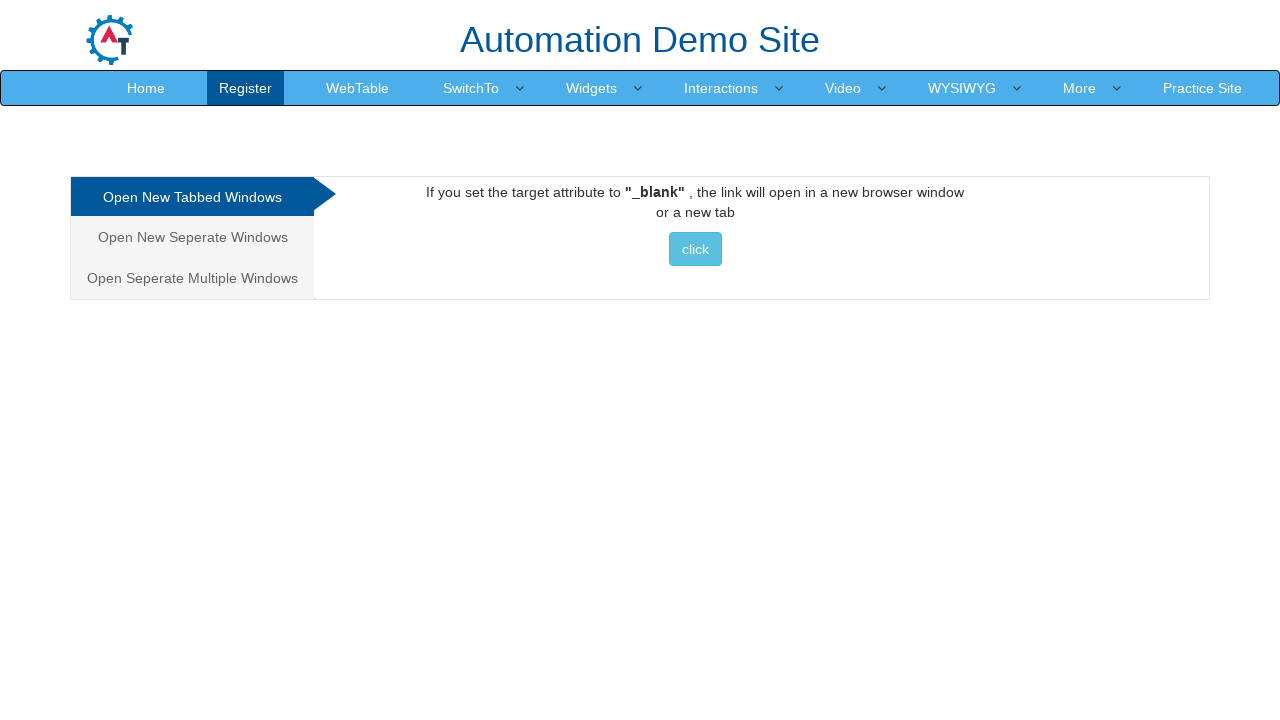

Clicked 'Open New Tabbed Windows' link at (192, 197) on a:text('Open New Tabbed Windows')
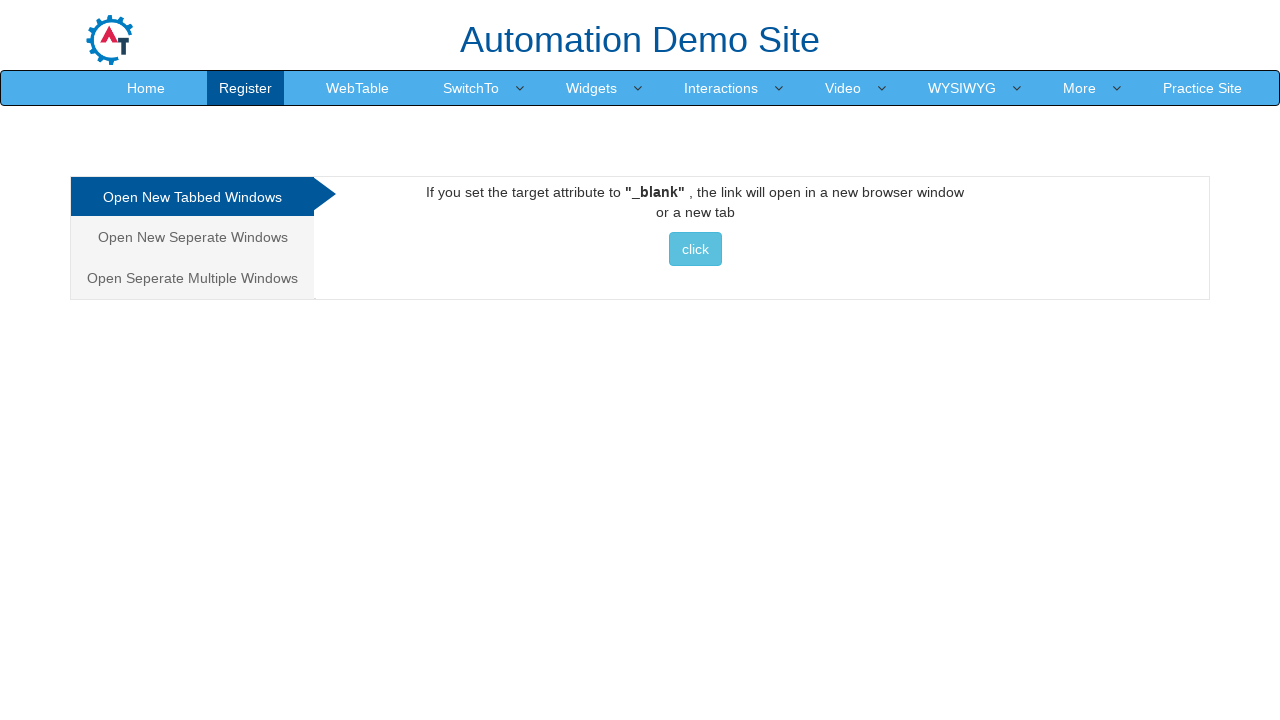

Clicked 'Open New Tabbed Windows' link again at (192, 197) on a:text('Open New Tabbed Windows')
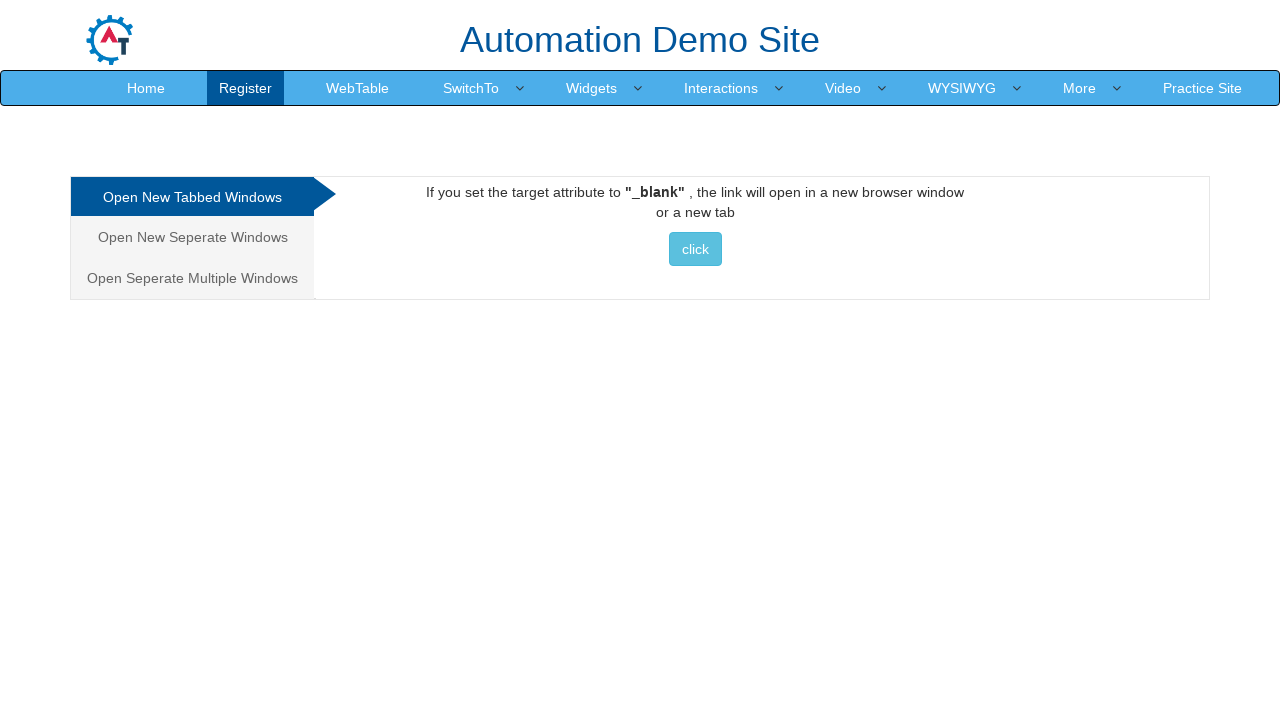

Clicked 'Open New Seperate Windows' link at (192, 237) on a:text('Open New Seperate Windows')
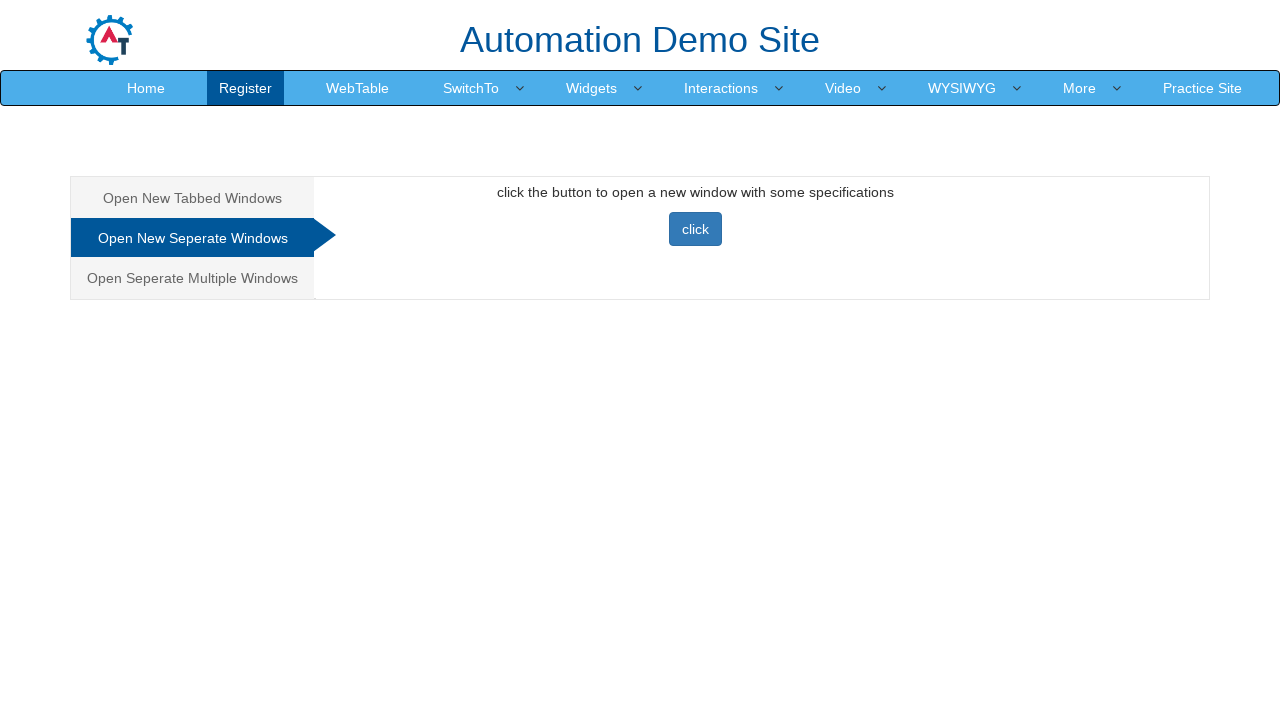

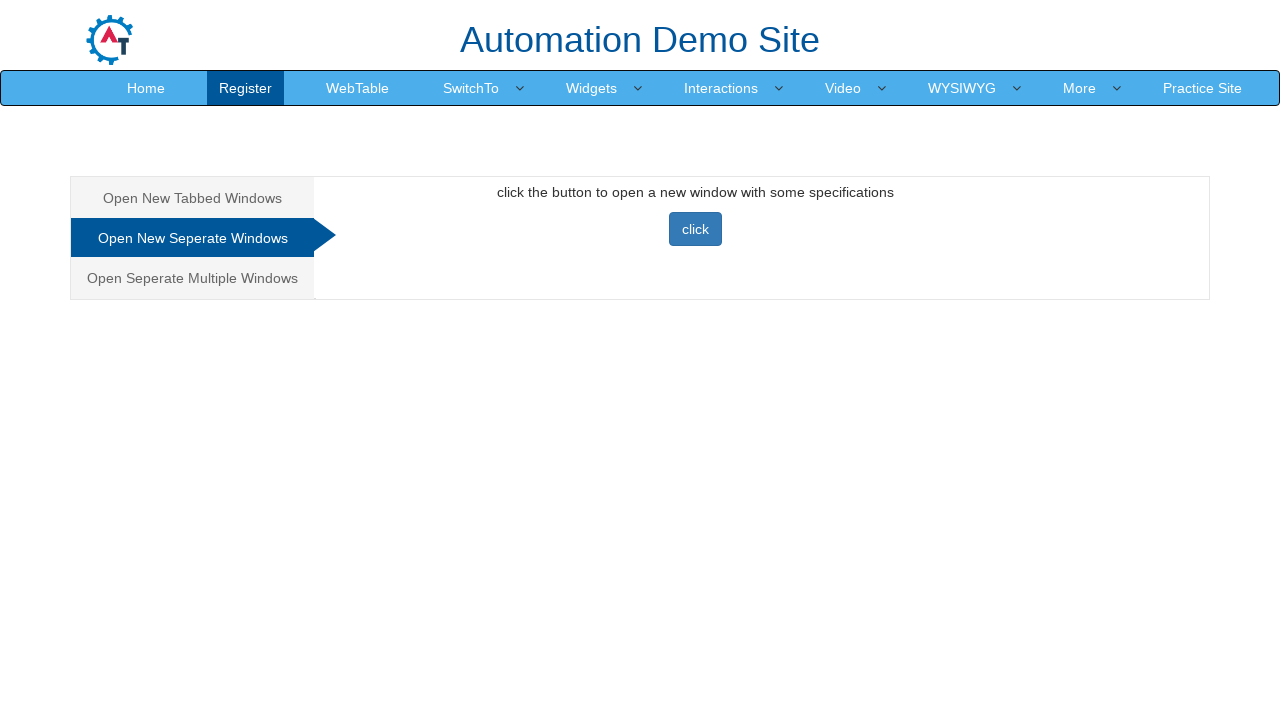